Tests navigation through various links on a personal website by clicking each main navigation link and returning to the home page

Starting URL: https://jeremypk.net

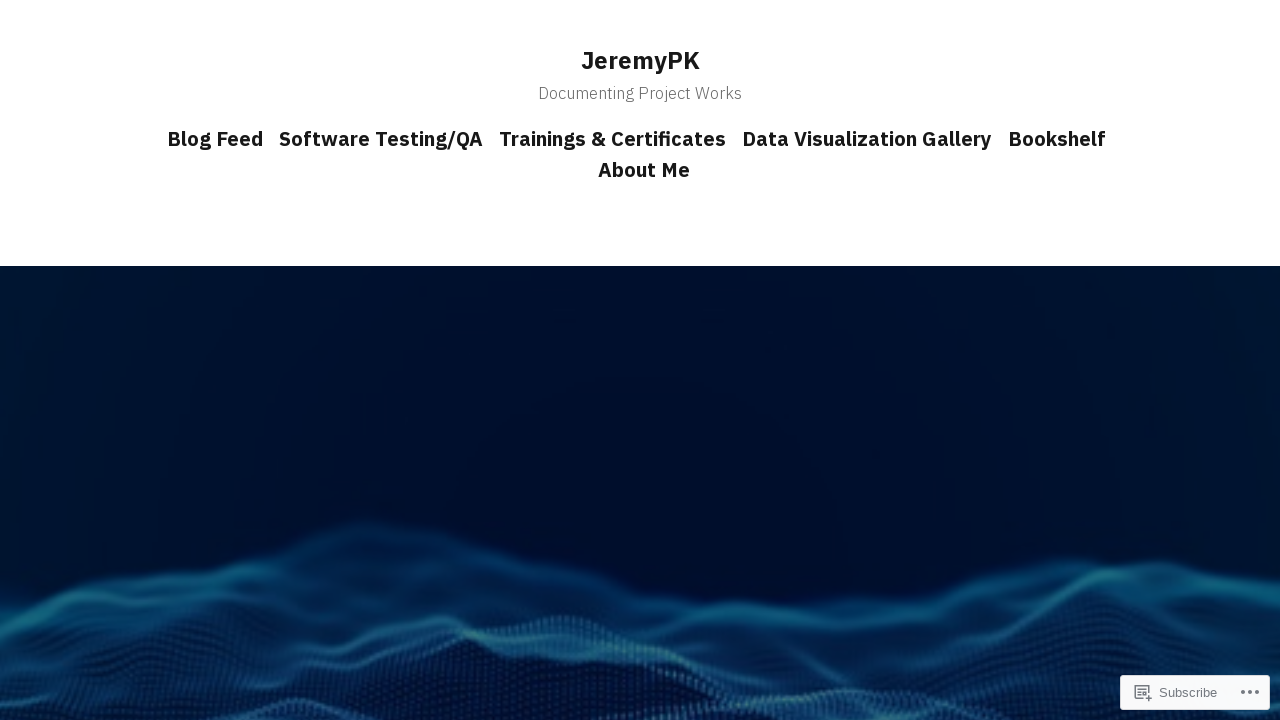

Clicked Blog Feed navigation link at (218, 139) on text='Blog Feed'
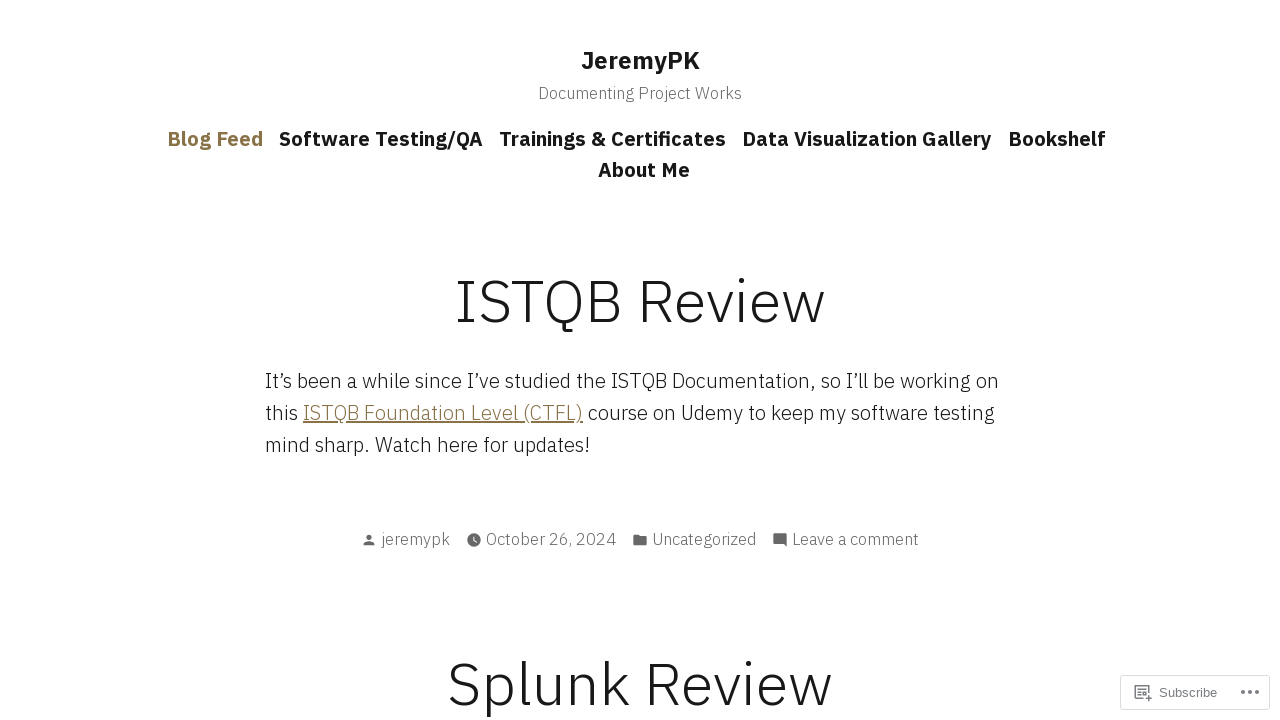

Navigated back to home page from Blog Feed
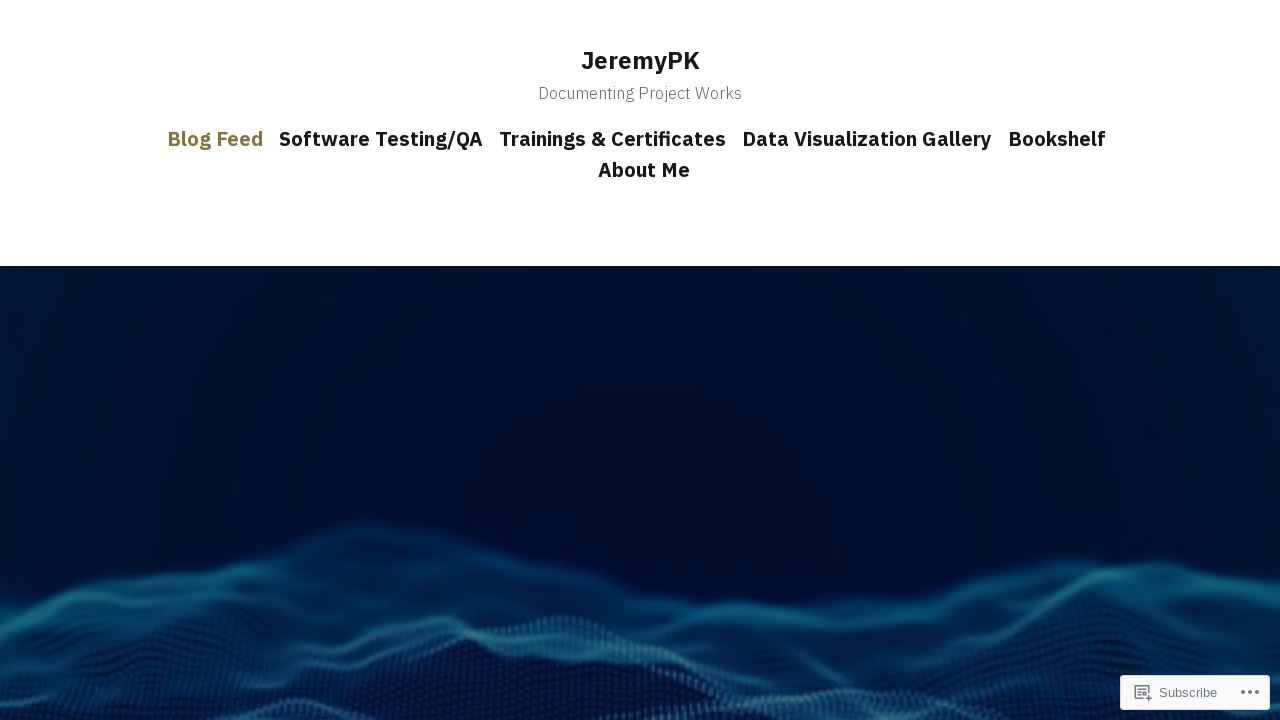

Clicked Software Testing/QA navigation link at (380, 139) on text='Software Testing/QA'
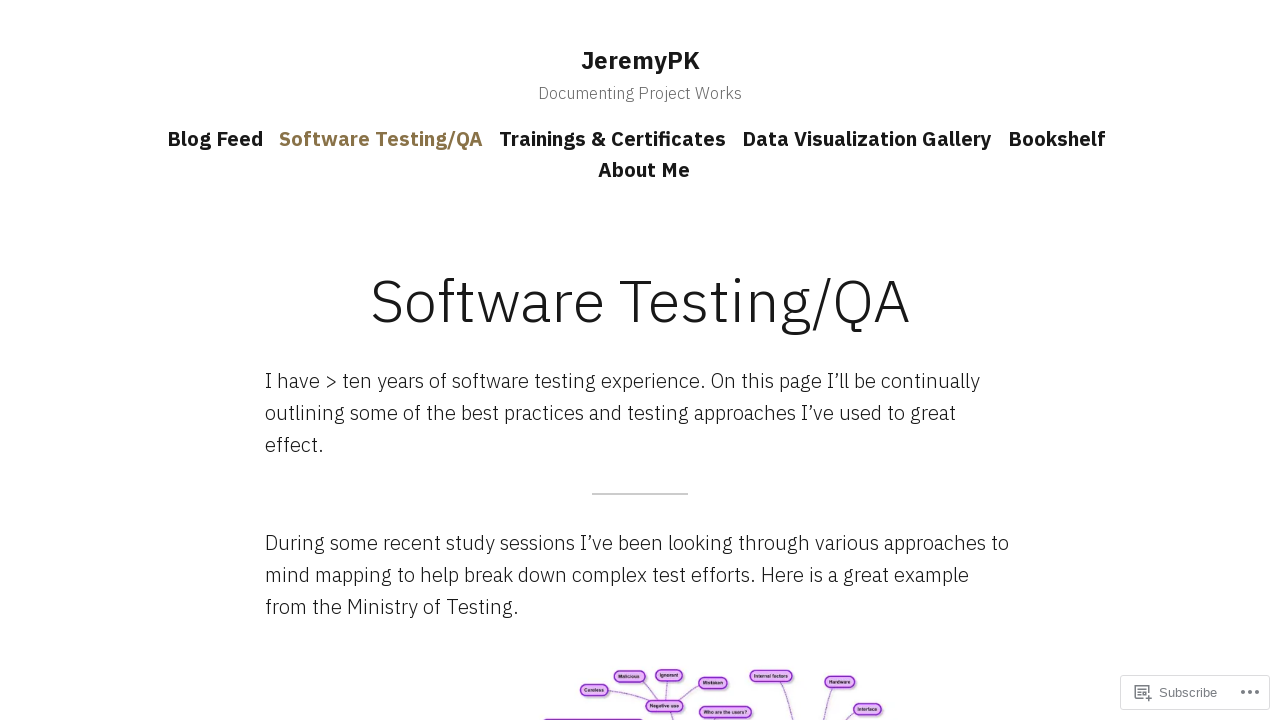

Navigated back to home page from Software Testing/QA
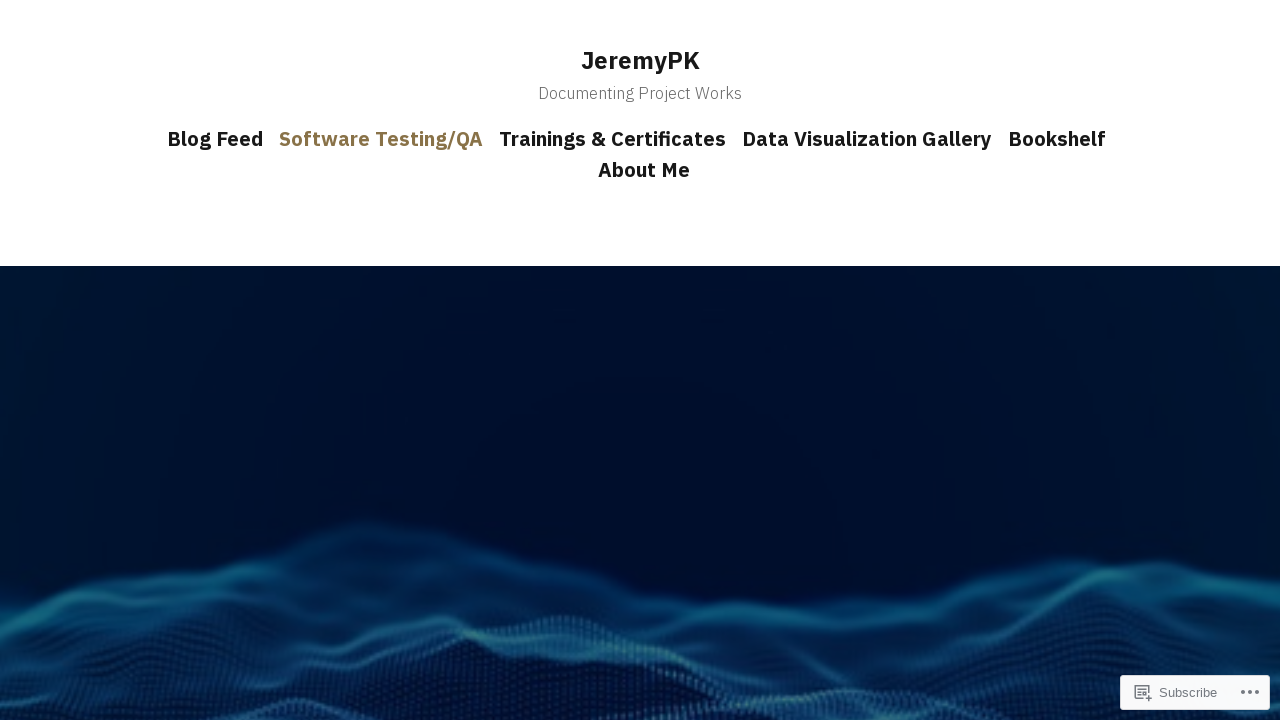

Clicked Trainings & Certificates navigation link at (612, 139) on text='Trainings & Certificates'
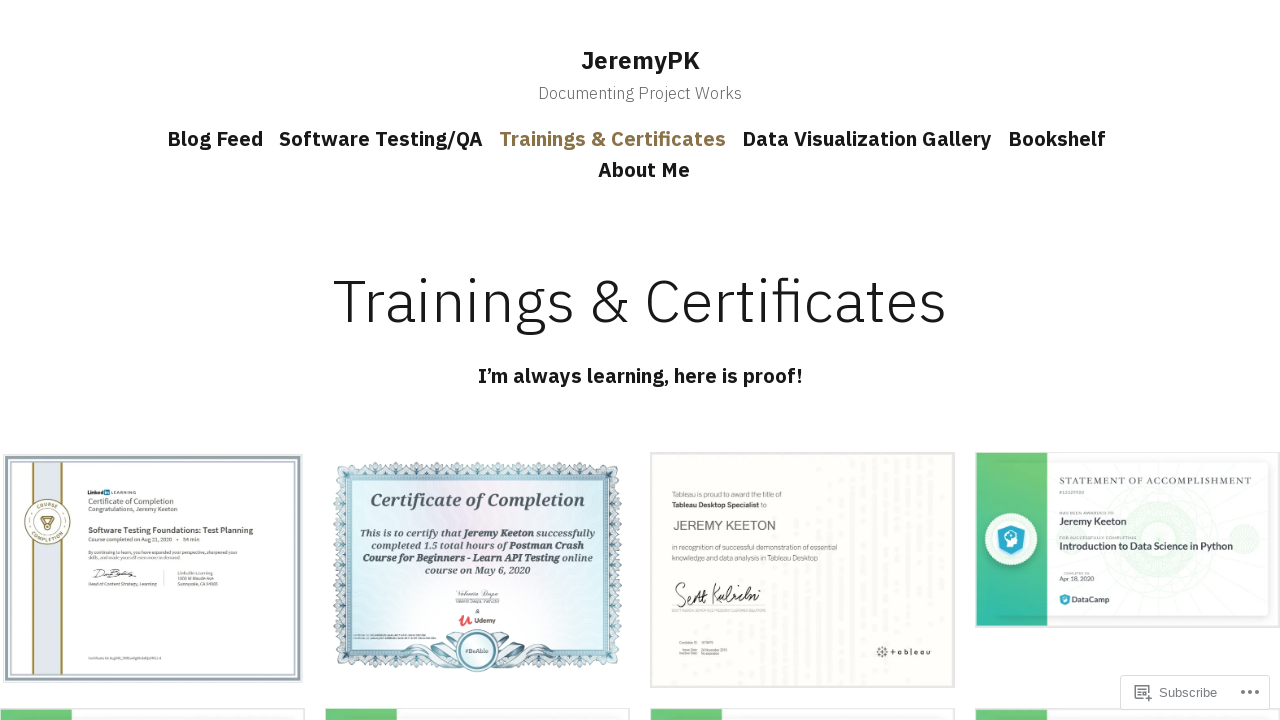

Navigated back to home page from Trainings & Certificates
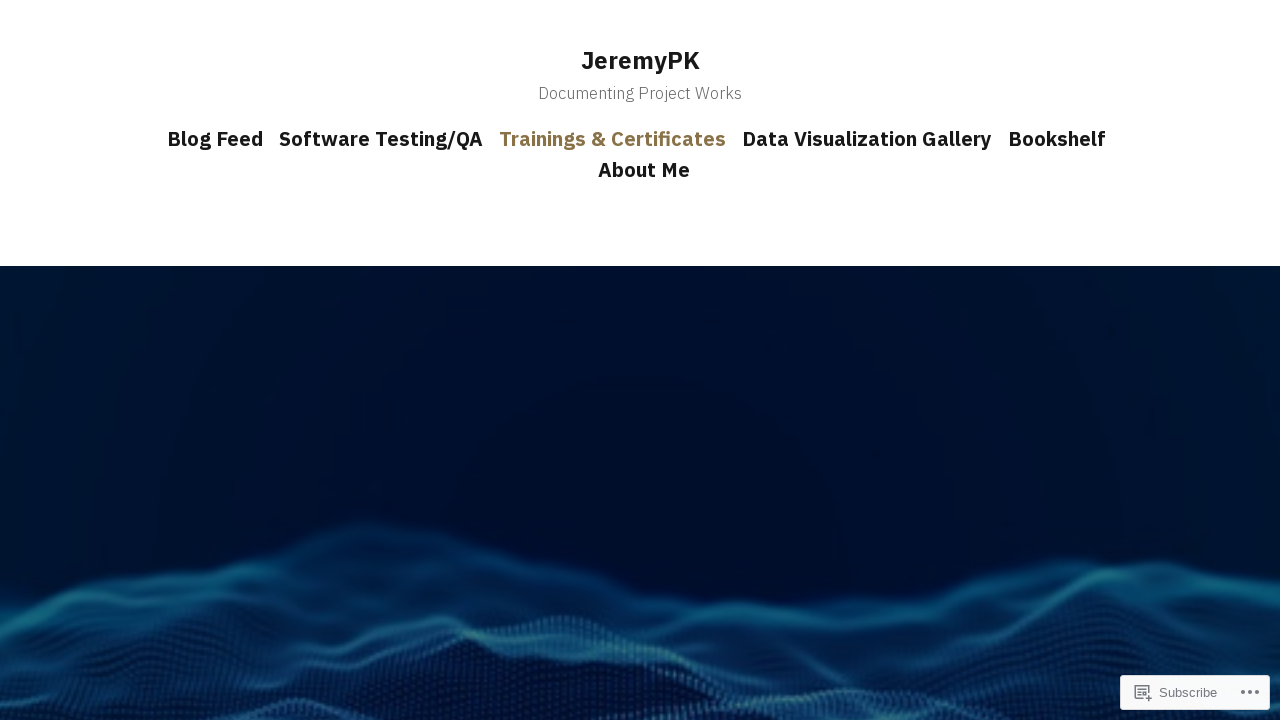

Clicked Data Visualization Gallery navigation link at (866, 139) on text='Data Visualization Gallery'
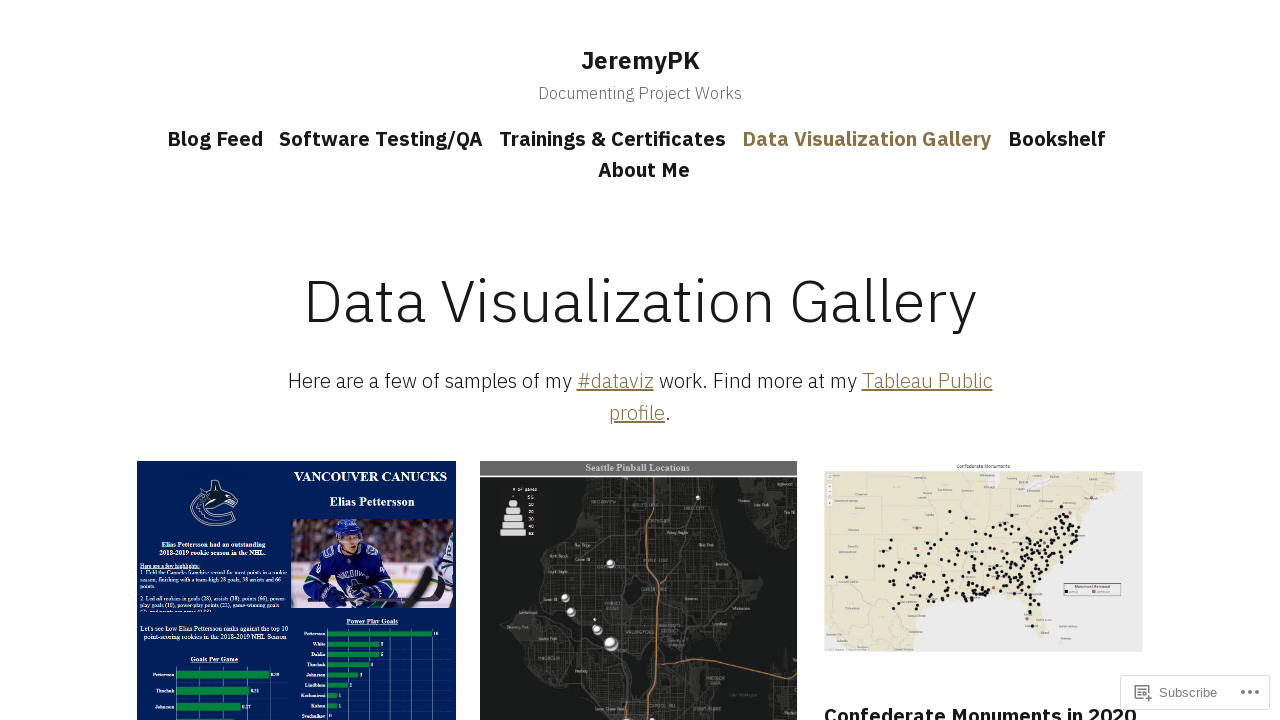

Navigated back to home page from Data Visualization Gallery
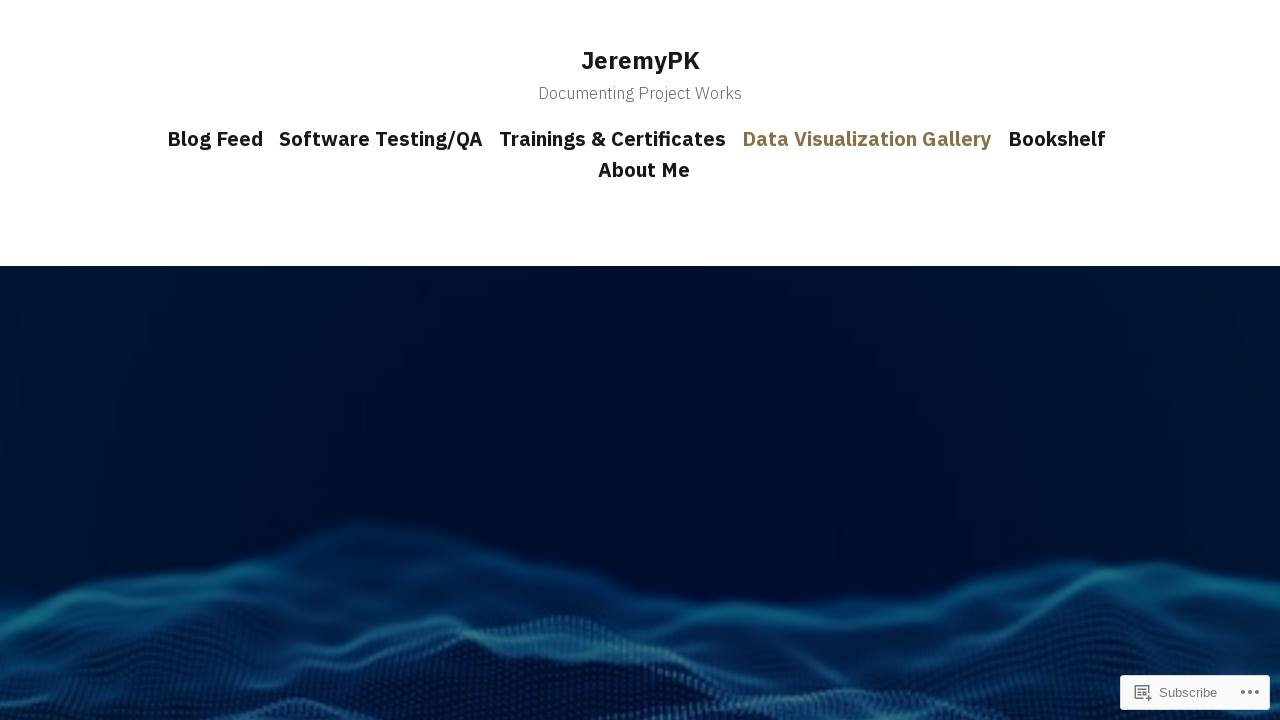

Clicked Bookshelf navigation link at (1056, 139) on text='Bookshelf'
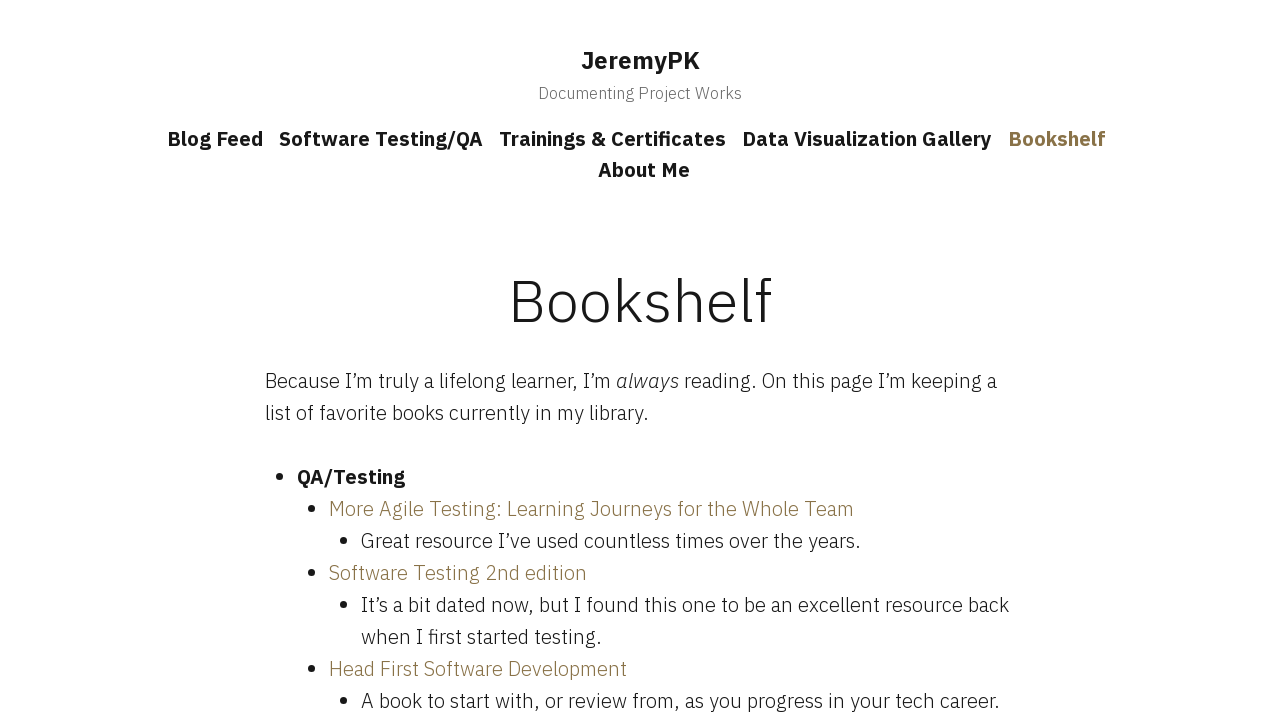

Navigated back to home page from Bookshelf
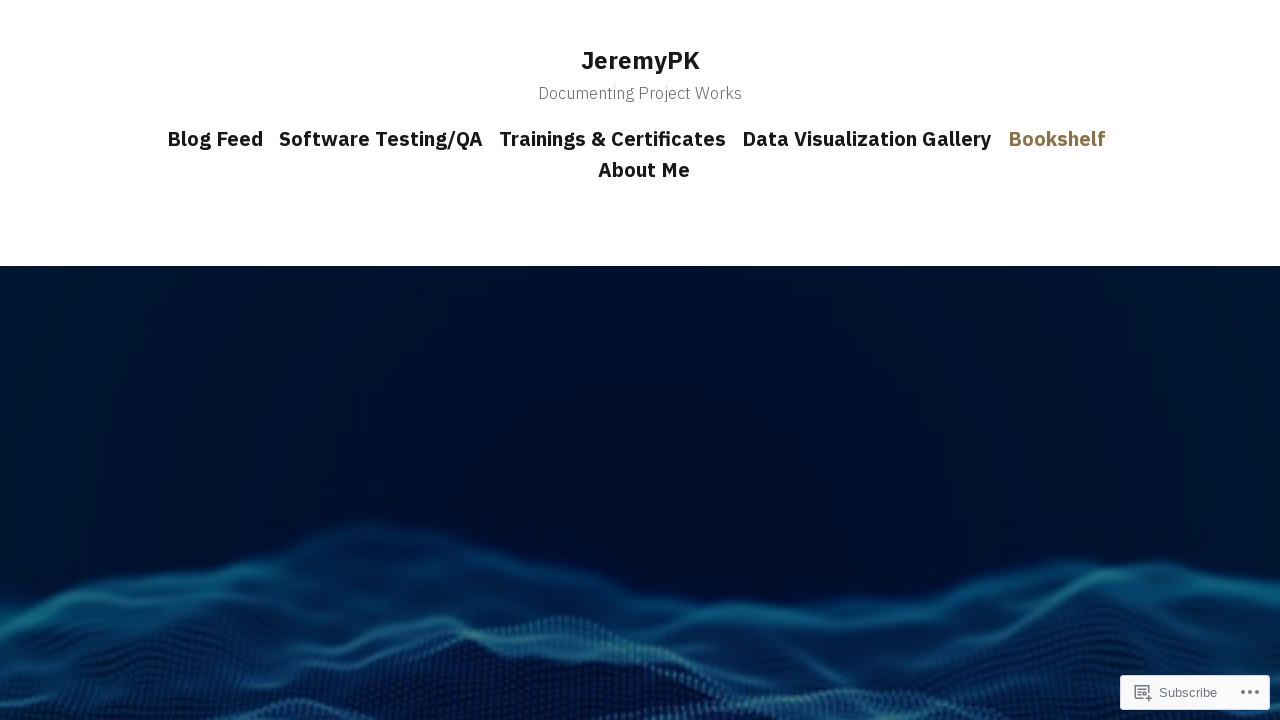

Clicked About Me navigation link at (640, 170) on text='About Me'
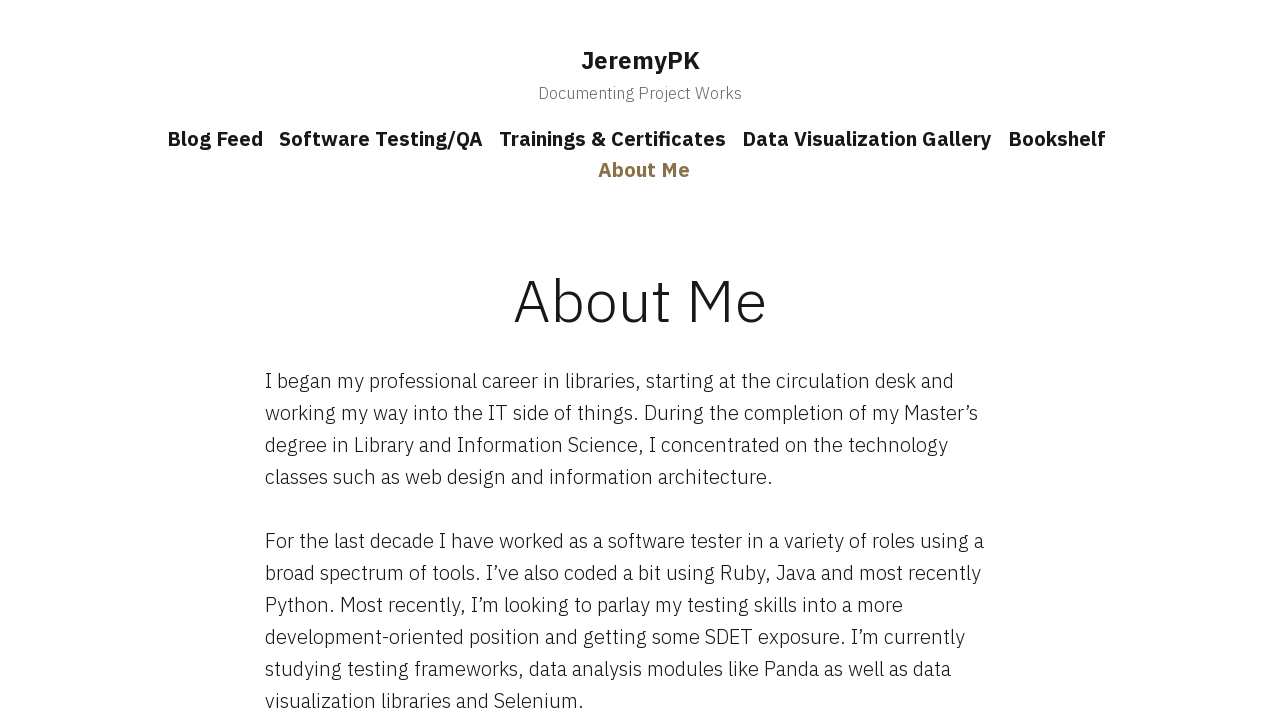

Navigated back to home page from About Me
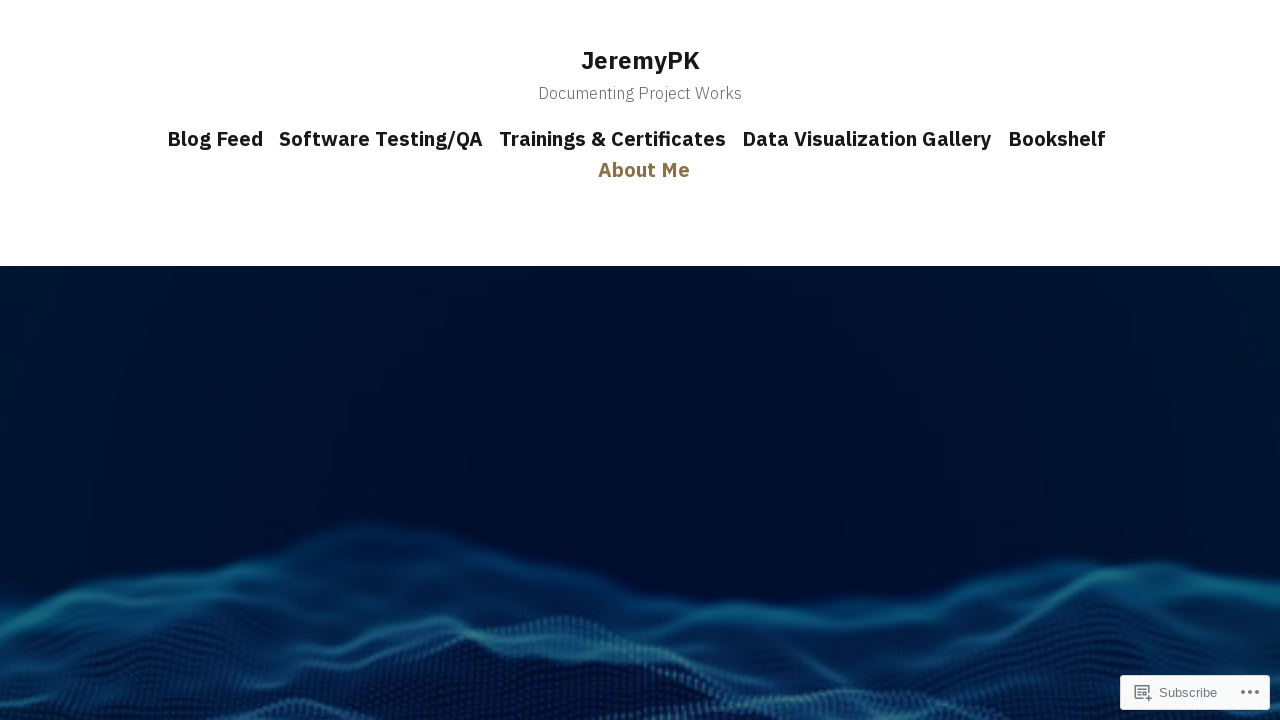

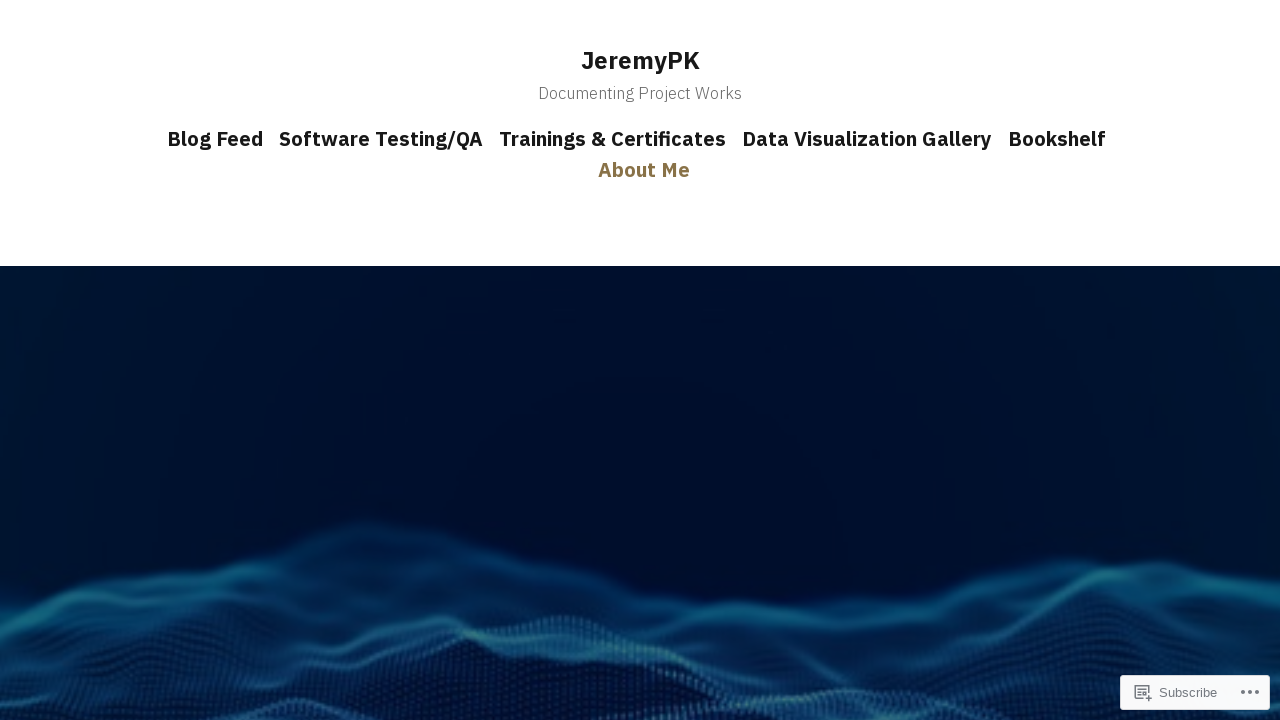